Tests the car search functionality on auto.sapo.pt by searching for BMW cars and verifying that results are returned

Starting URL: https://auto.sapo.pt/

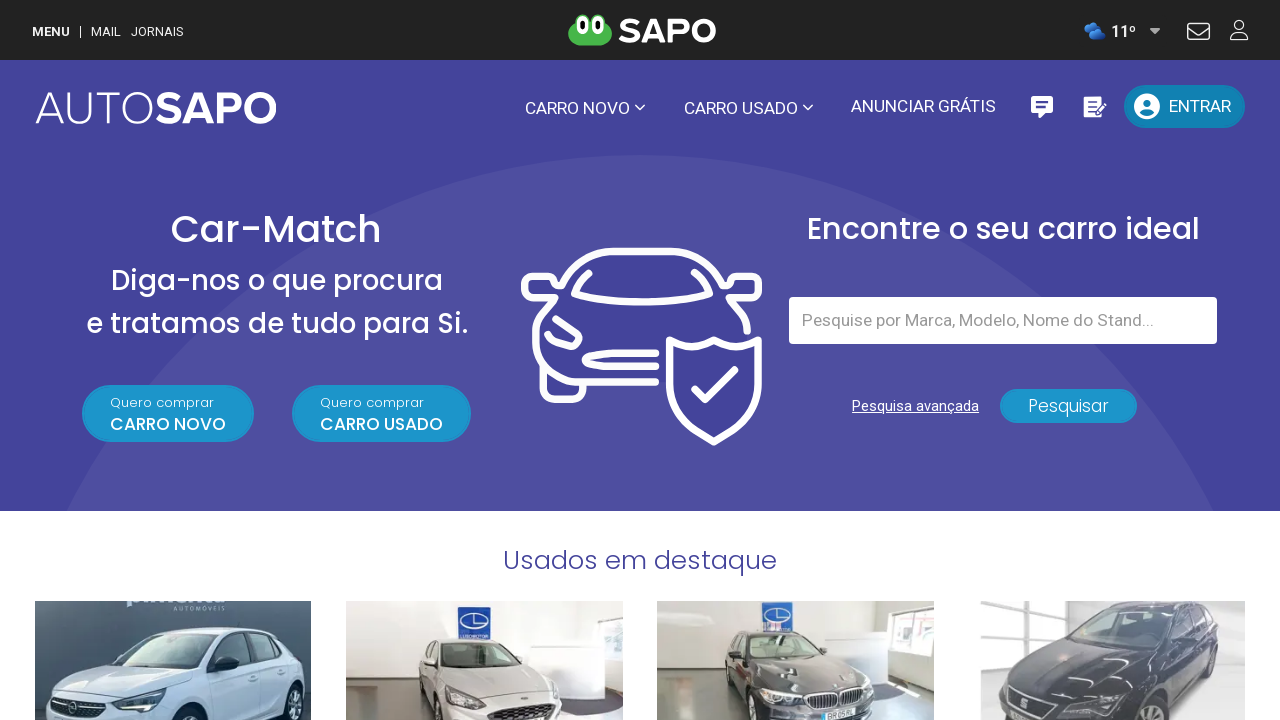

Focused on the search text box for used cars on #search-used
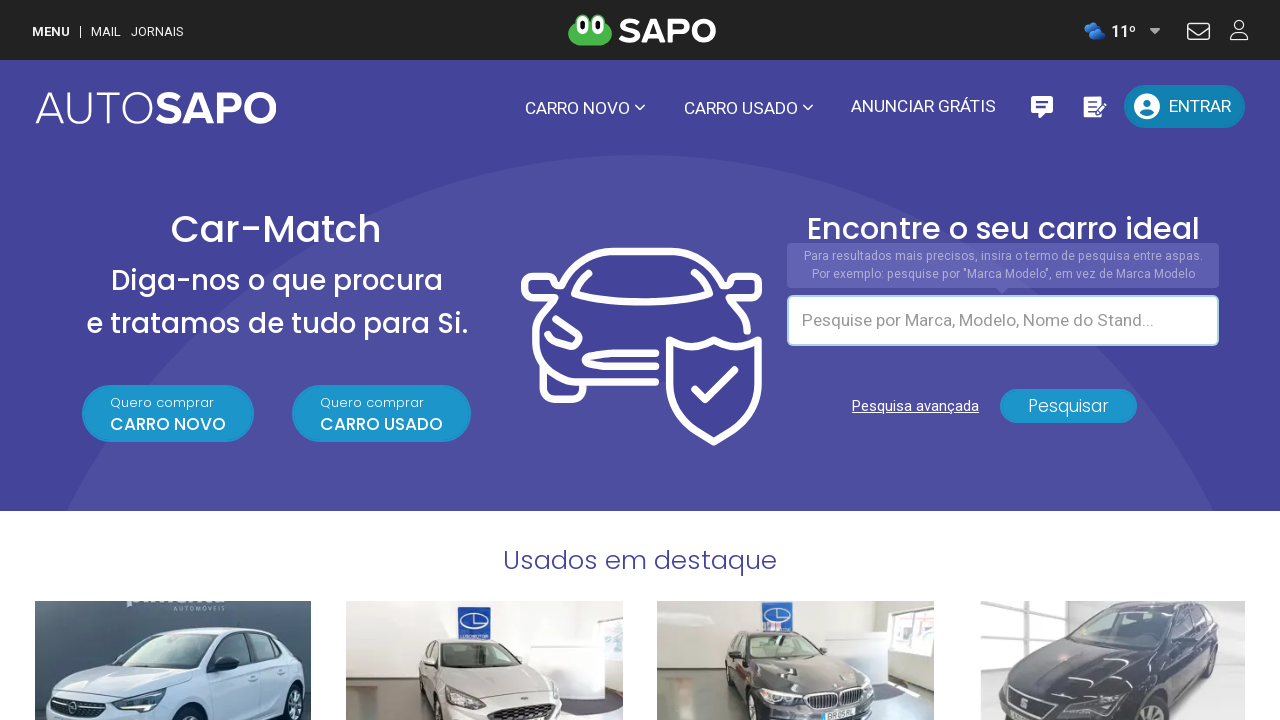

Filled search field with 'BMW' on #search-used
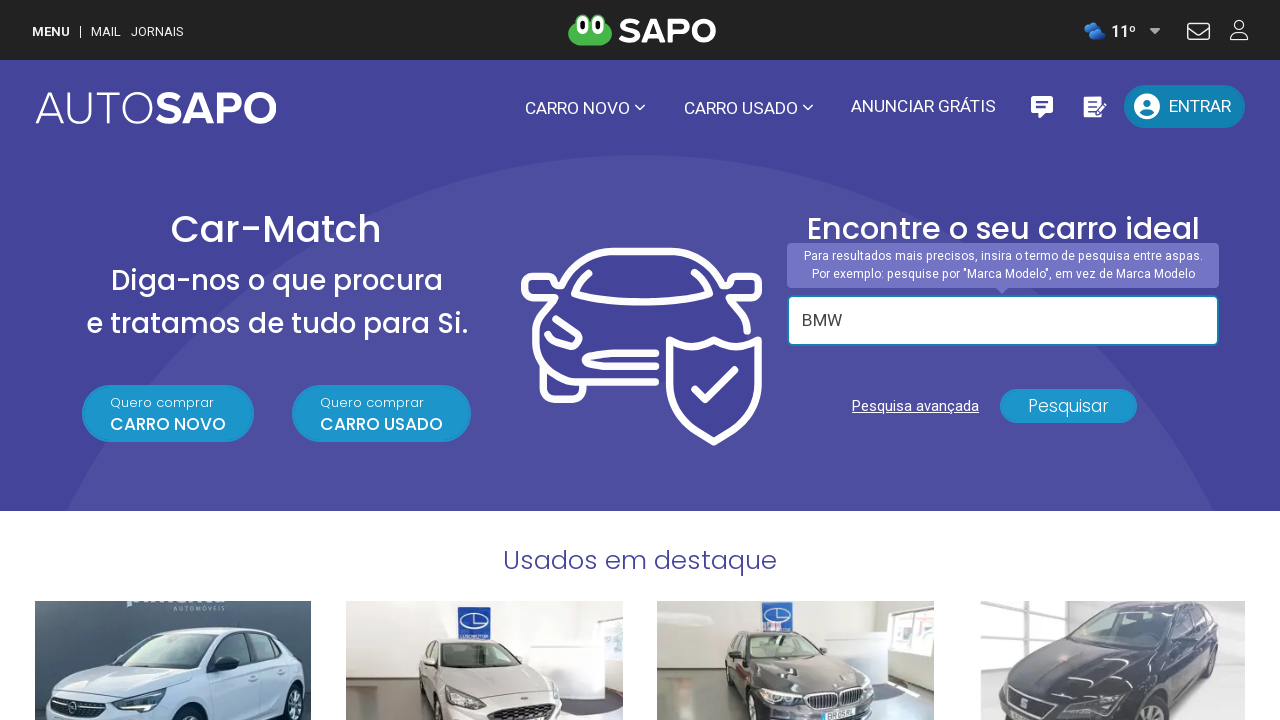

Clicked the search button to search for BMW cars at (1069, 406) on #search-used-button
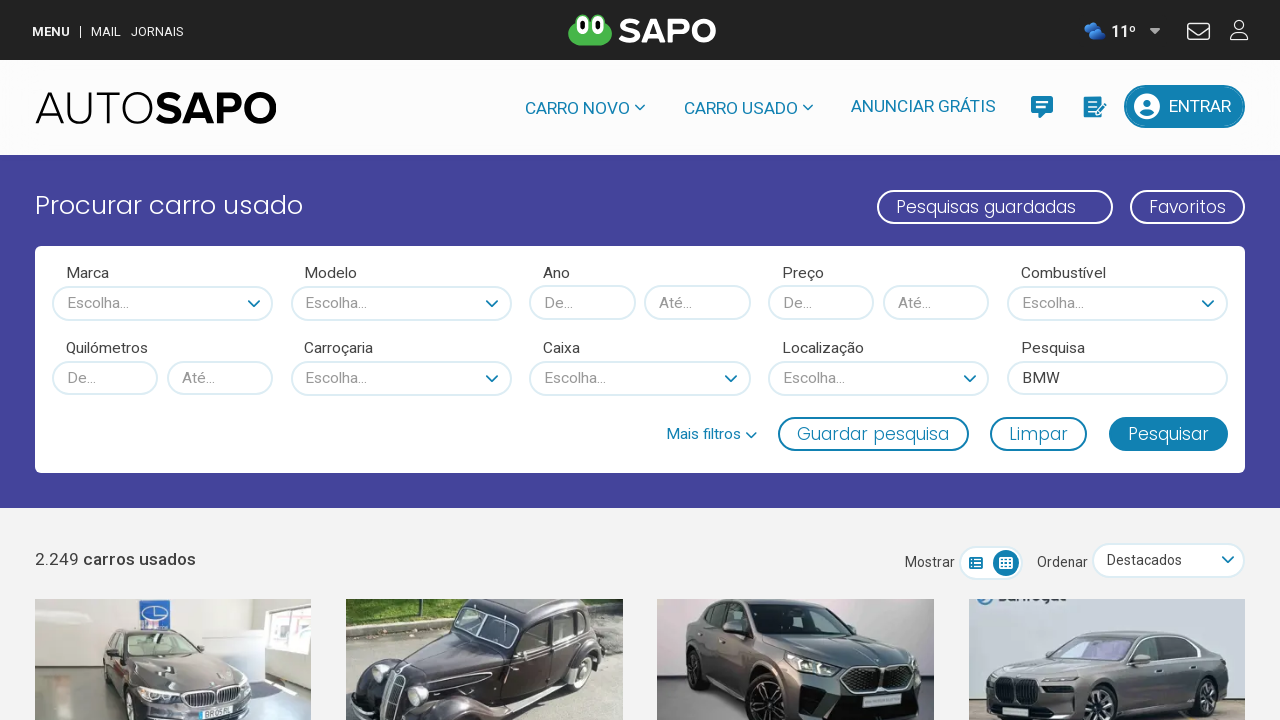

Search results for BMW cars loaded successfully
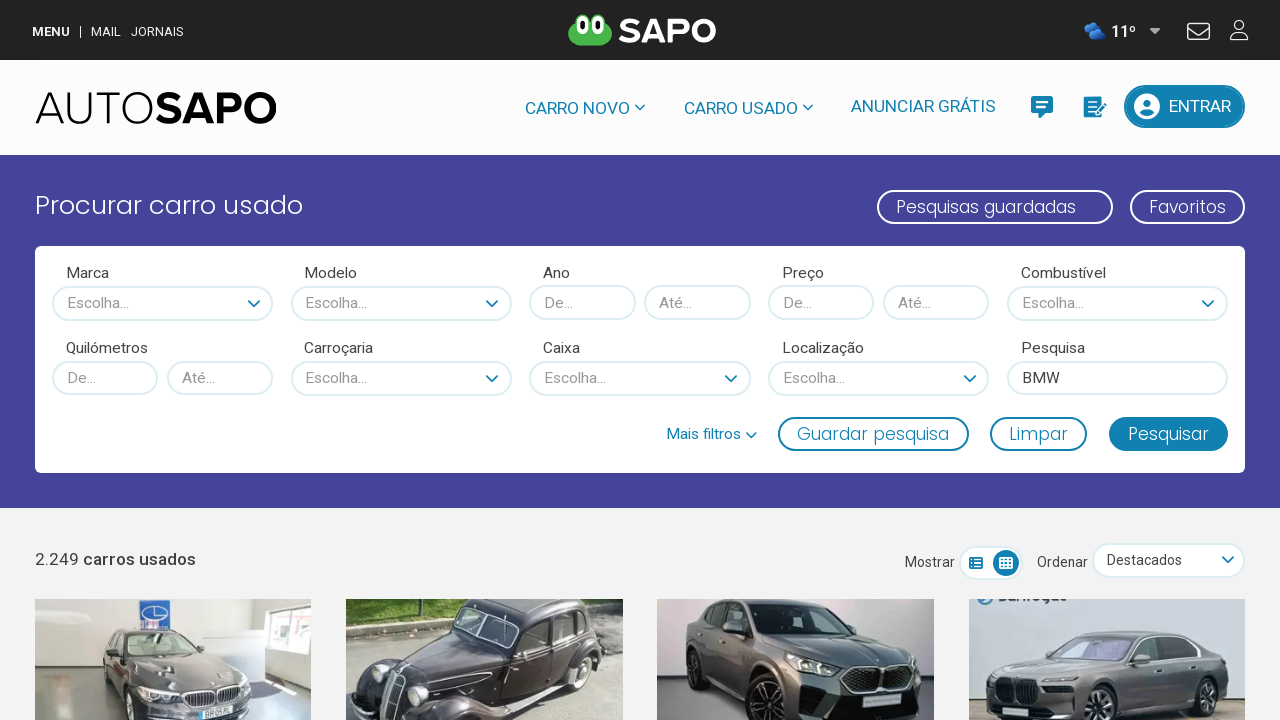

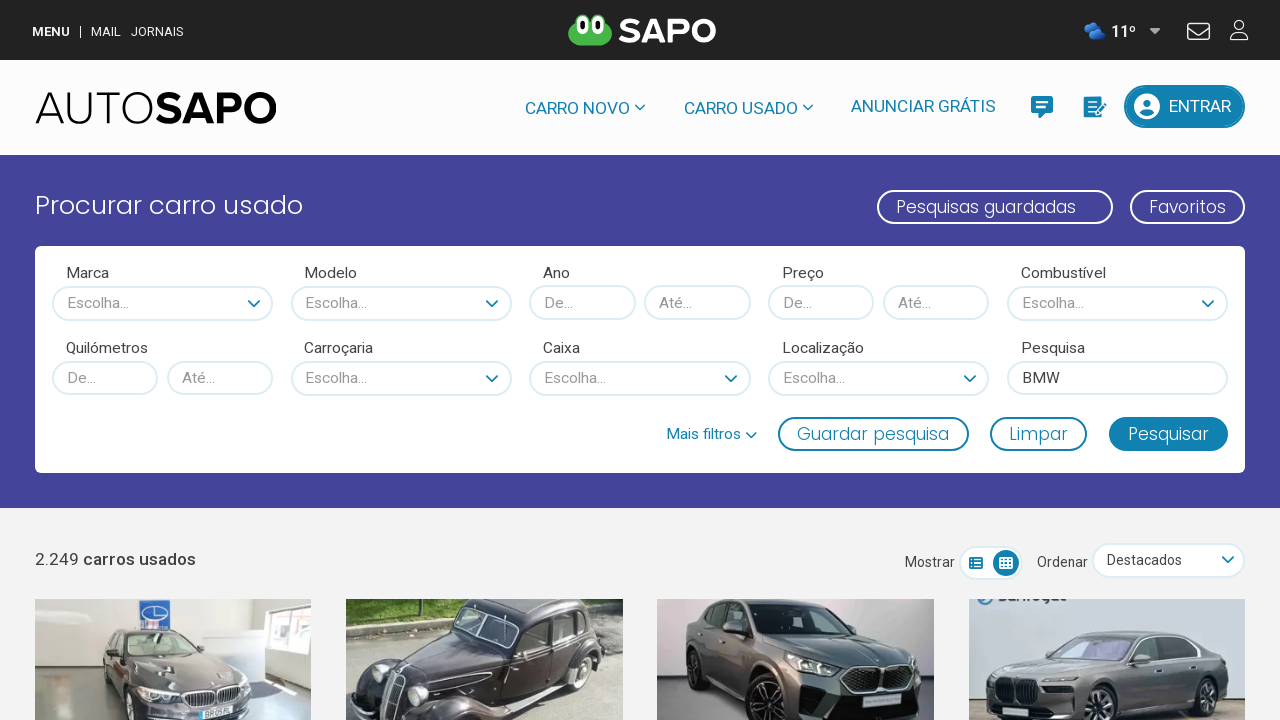